Tests browser tab handling by clicking a button to open a new tab, switching to the new tab, reading text from an element, then switching back to the parent window.

Starting URL: https://demoqa.com/browser-windows

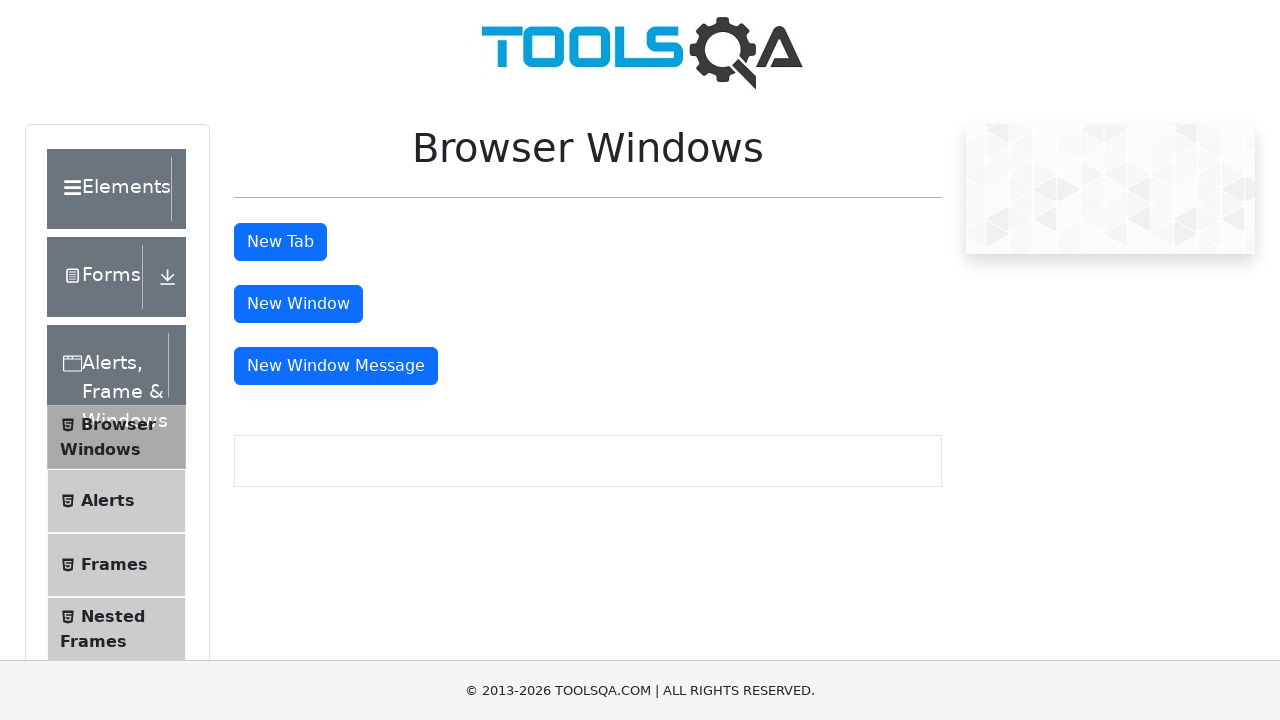

Clicked 'New Tab' button to open a new browser tab at (280, 242) on #tabButton
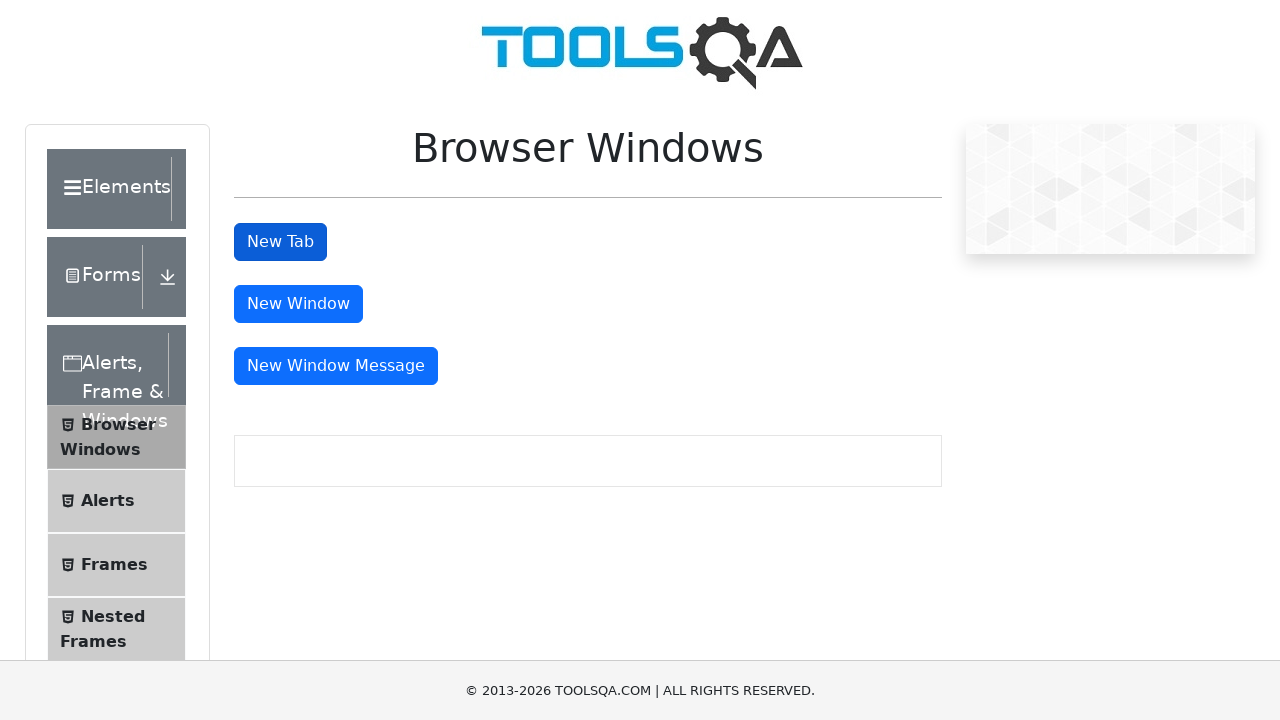

New tab opened and reference obtained
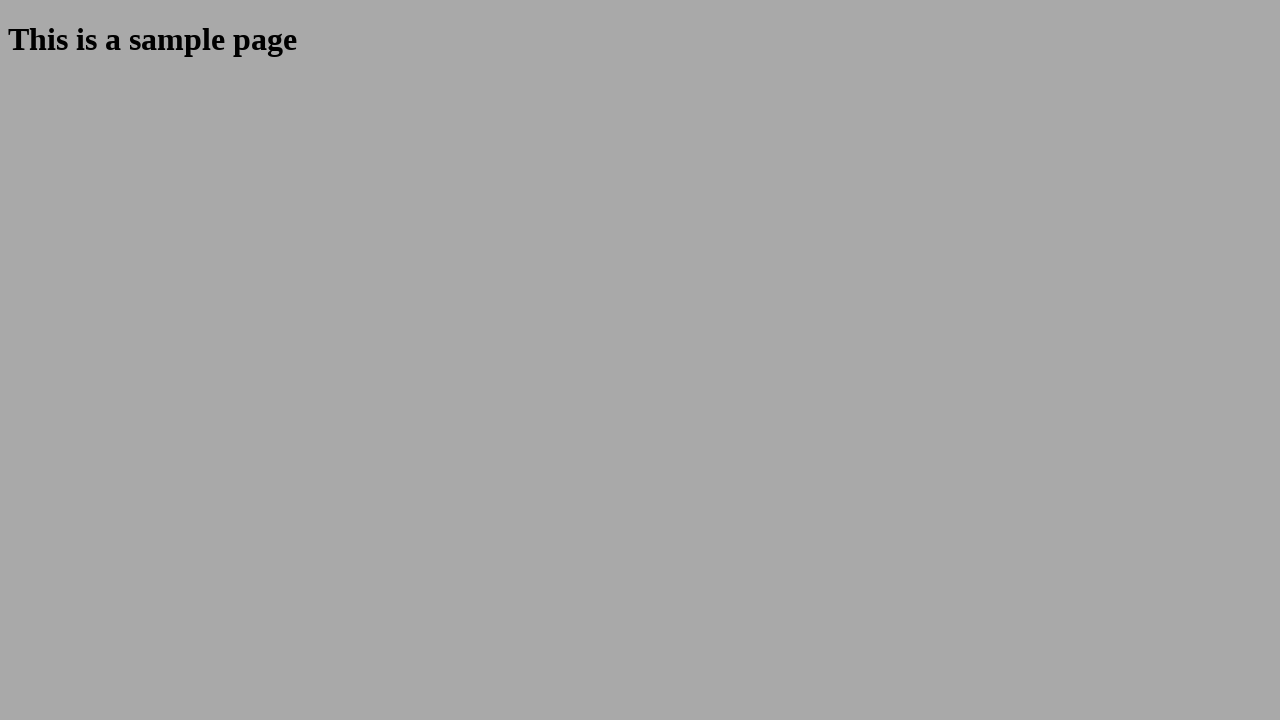

Waited for sample heading element to load on new tab
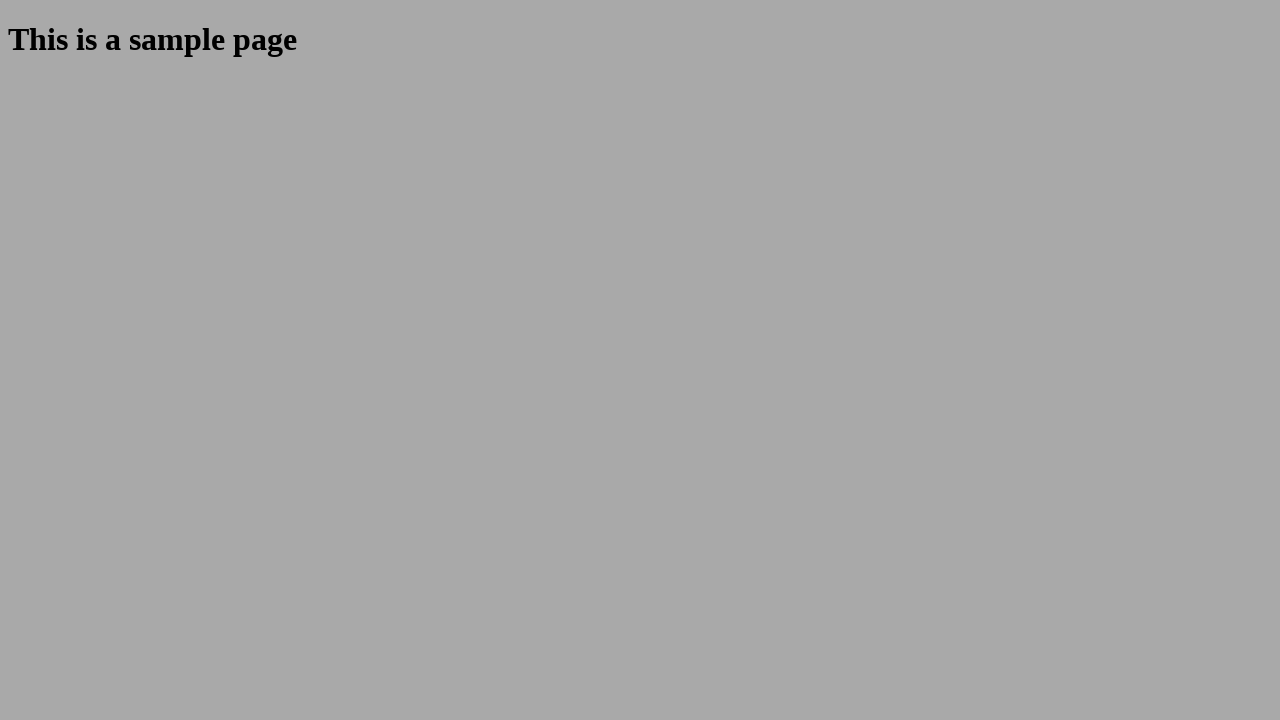

Read heading text from new tab: 'This is a sample page'
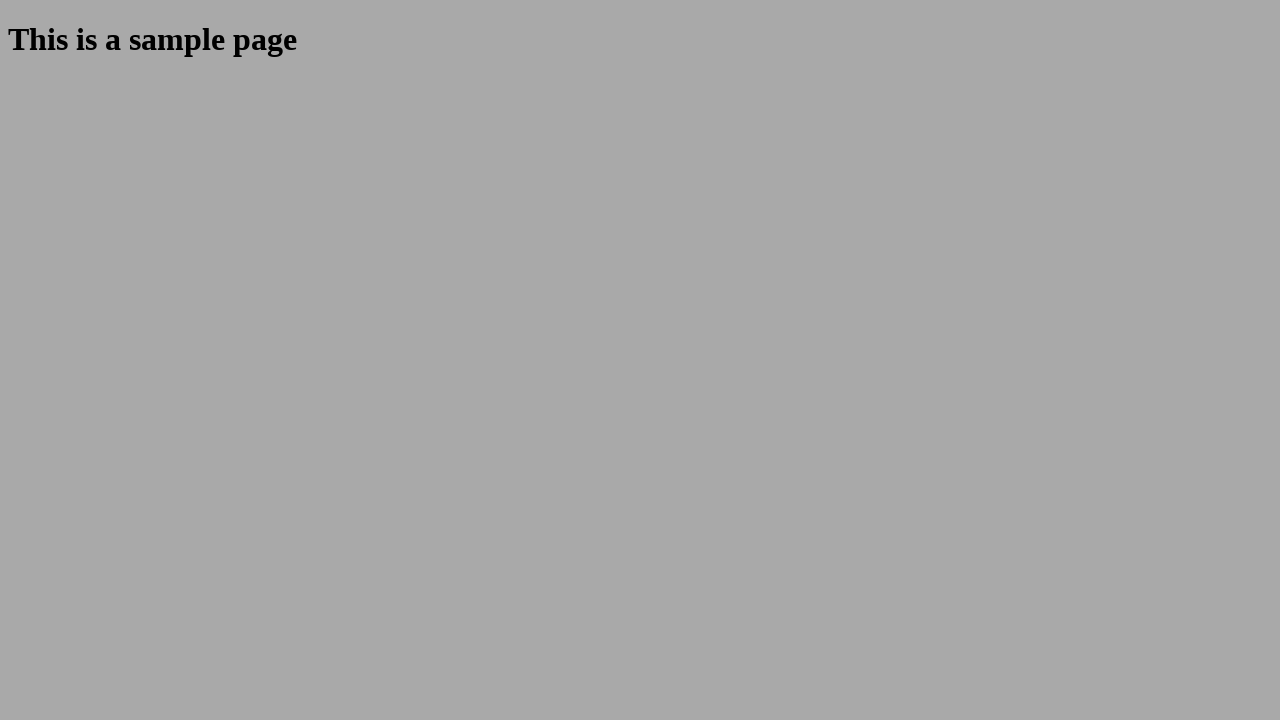

Closed the new tab
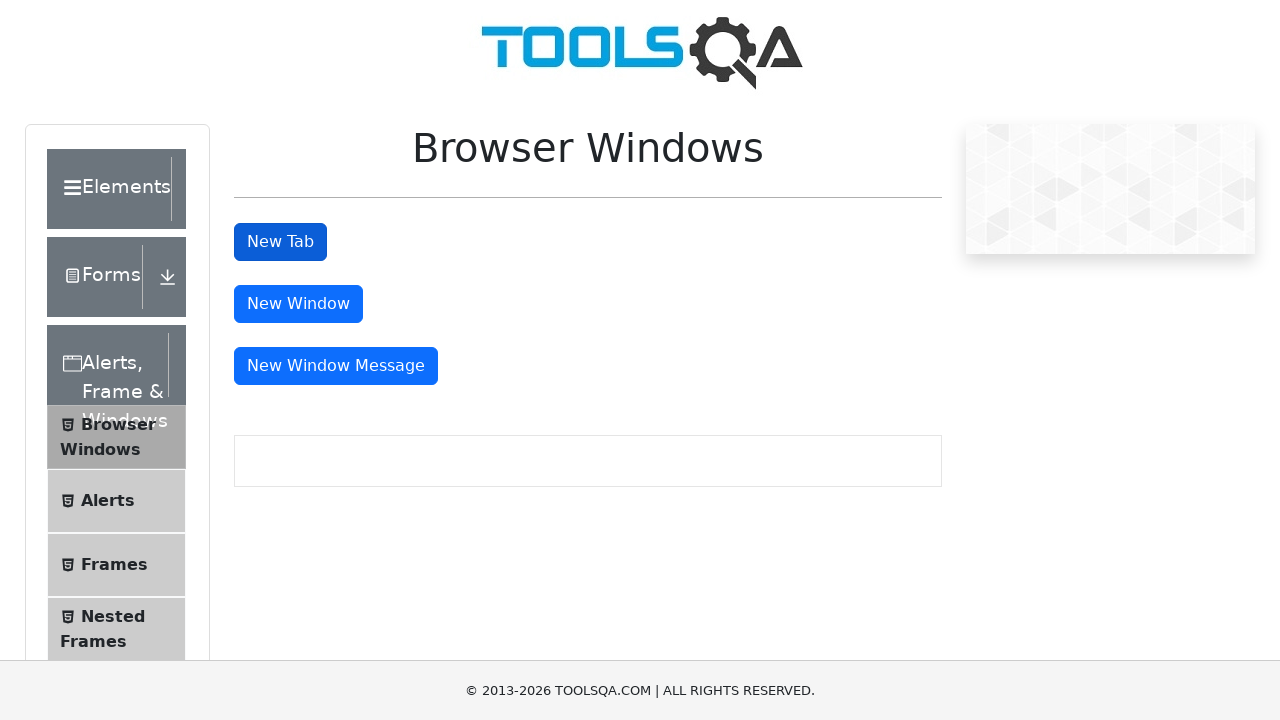

Focus returned to original parent tab
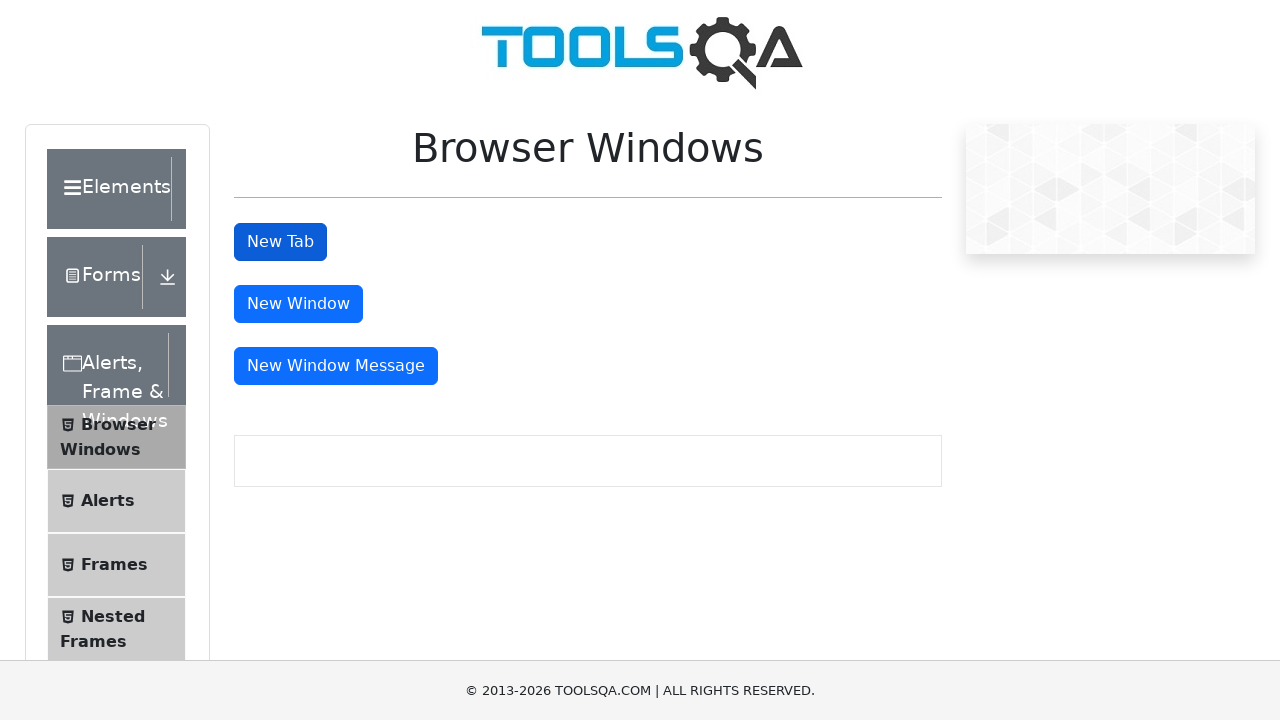

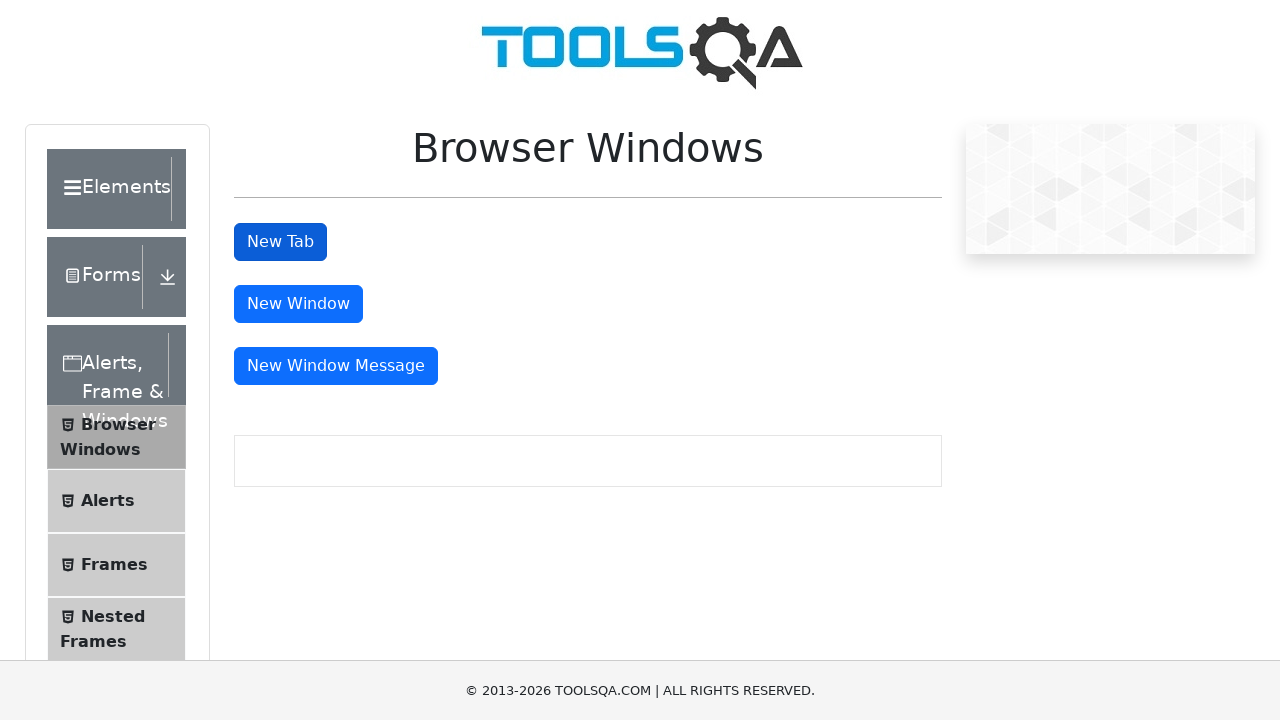